Tests AJAX functionality by clicking a button that triggers an asynchronous request and waiting for a success banner to appear

Starting URL: http://uitestingplayground.com/ajax

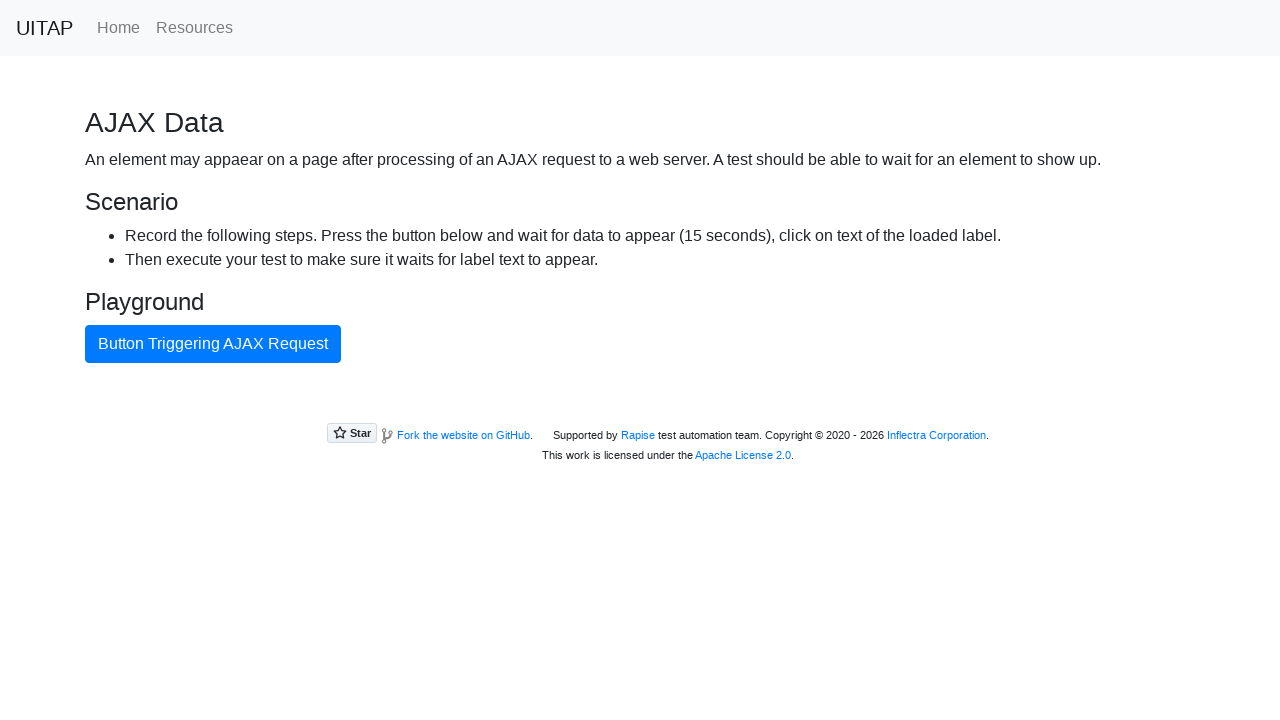

Clicked AJAX button to trigger asynchronous request at (213, 344) on #ajaxButton
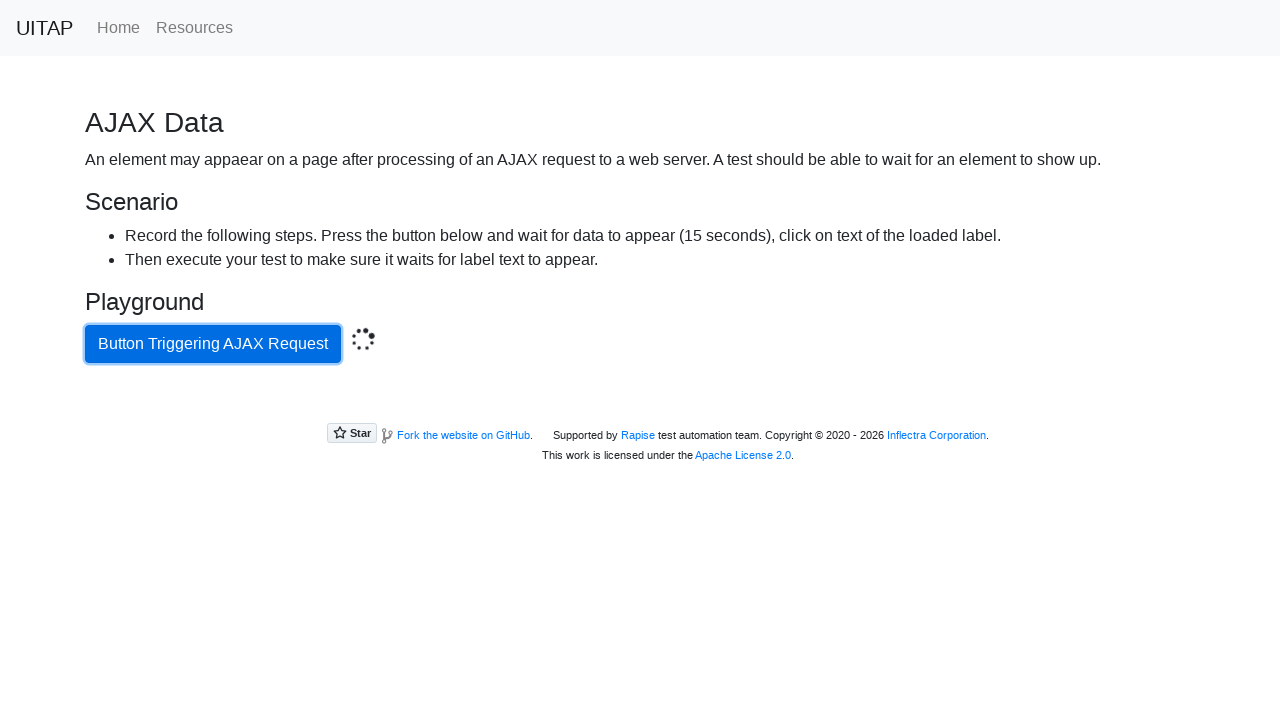

Success banner appeared after AJAX request completed
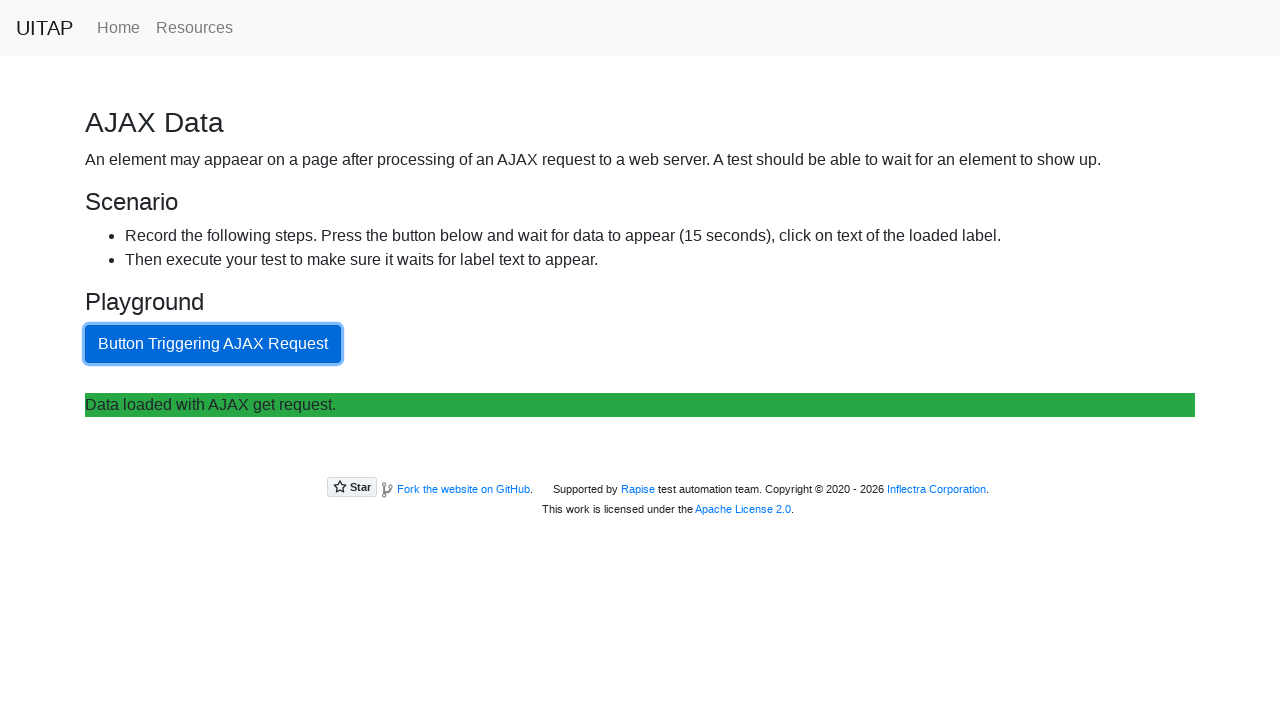

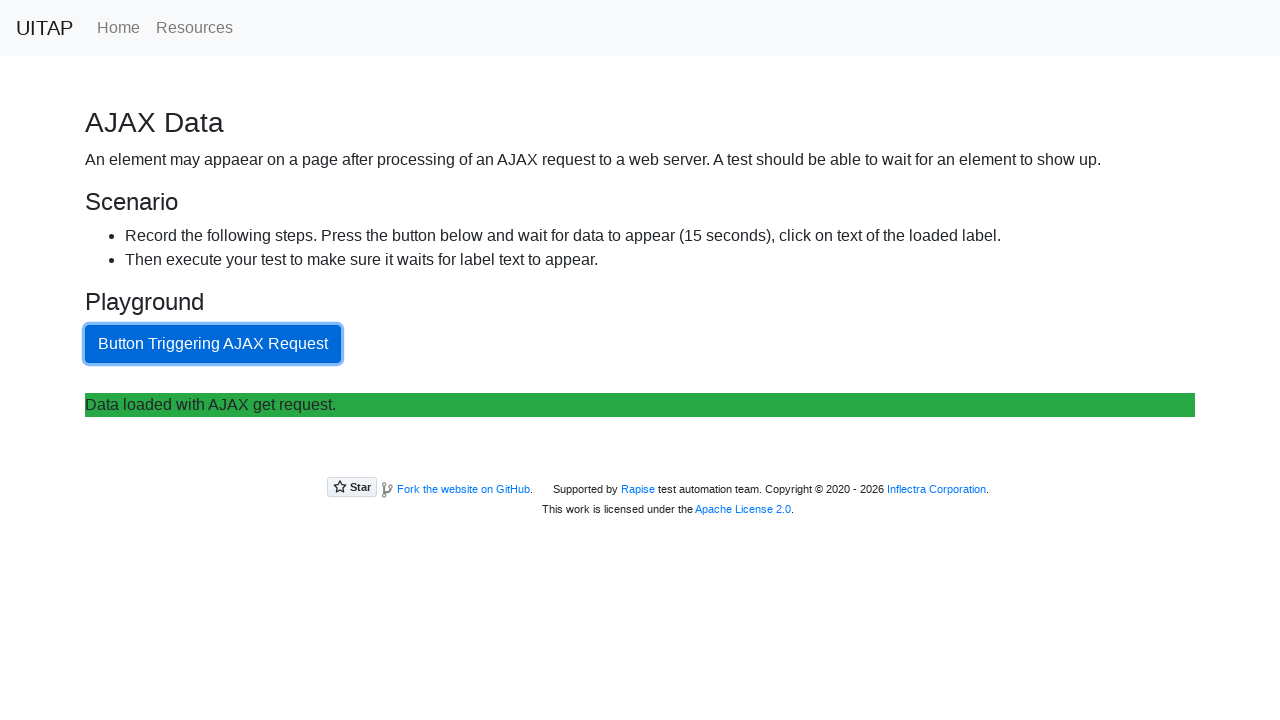